Tests card payment form validation by entering an invalid card number and verifying that the appropriate error message is displayed.

Starting URL: https://sandbox.cardpay.com/MI/cardpayment2.html?orderXml=PE9SREVSIFdBTExFVF9JRD0nODI5OScgT1JERVJfTlVNQkVSPSc0NTgyMTEnIEFNT1VOVD0nMjkxLjg2JyBDVVJSRU5DWT0nRVVSJyAgRU1BSUw9J2N1c3RvbWVyQGV4YW1wbGUuY29tJz4KPEFERFJFU1MgQ09VTlRSWT0nVVNBJyBTVEFURT0nTlknIFpJUD0nMTAwMDEnIENJVFk9J05ZJyBTVFJFRVQ9JzY3NyBTVFJFRVQnIFBIT05FPSc4NzY5OTA5MCcgVFlQRT0nQklMTElORycvPgo8L09SREVSPg==&sha512=998150a2b27484b776a1628bfe7505a9cb430f276dfa35b14315c1c8f03381a90490f6608f0dcff789273e05926cd782e1bb941418a9673f43c47595aa7b8b0d

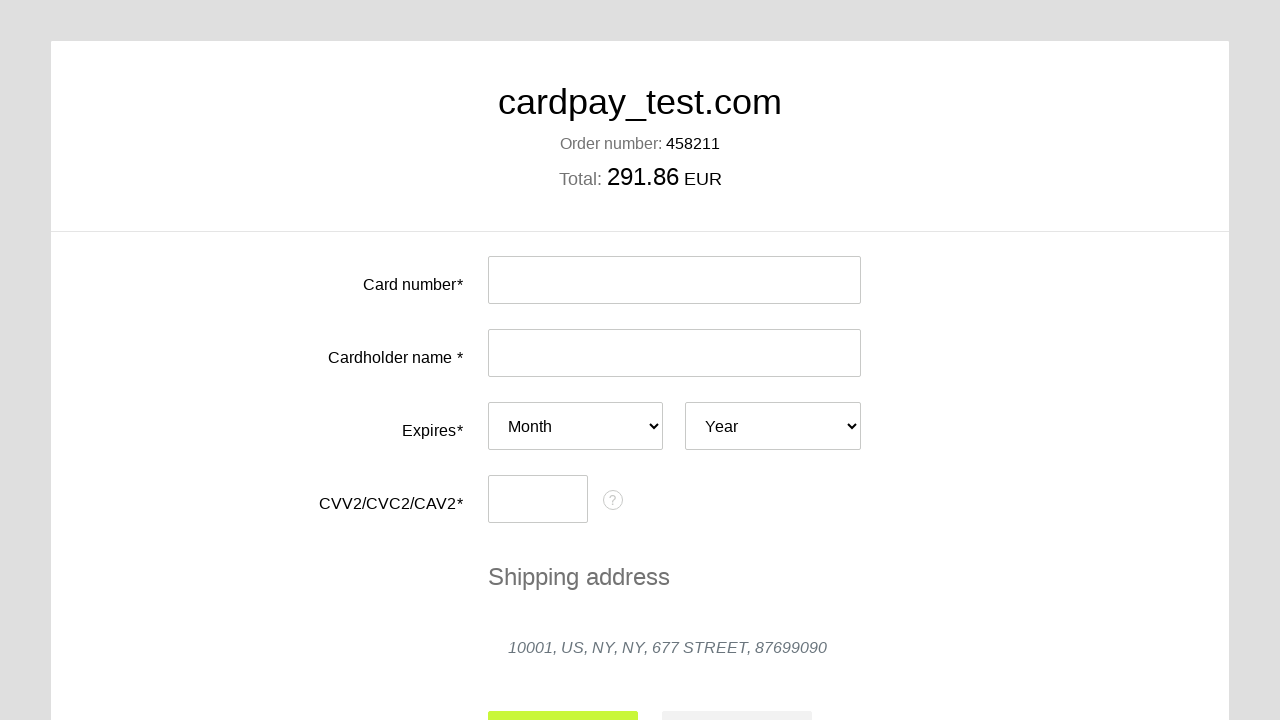

Clicked card number input field at (674, 280) on #input-card-number
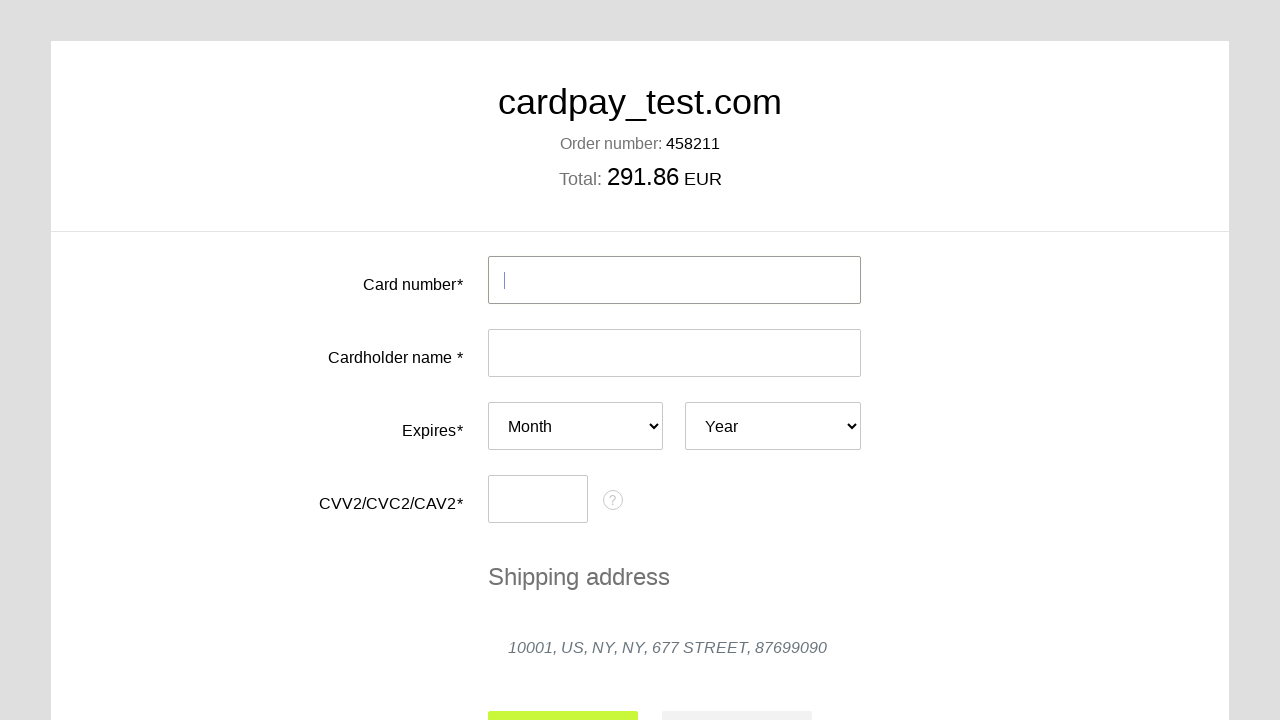

Entered invalid card number '0000000000000000' on #input-card-number
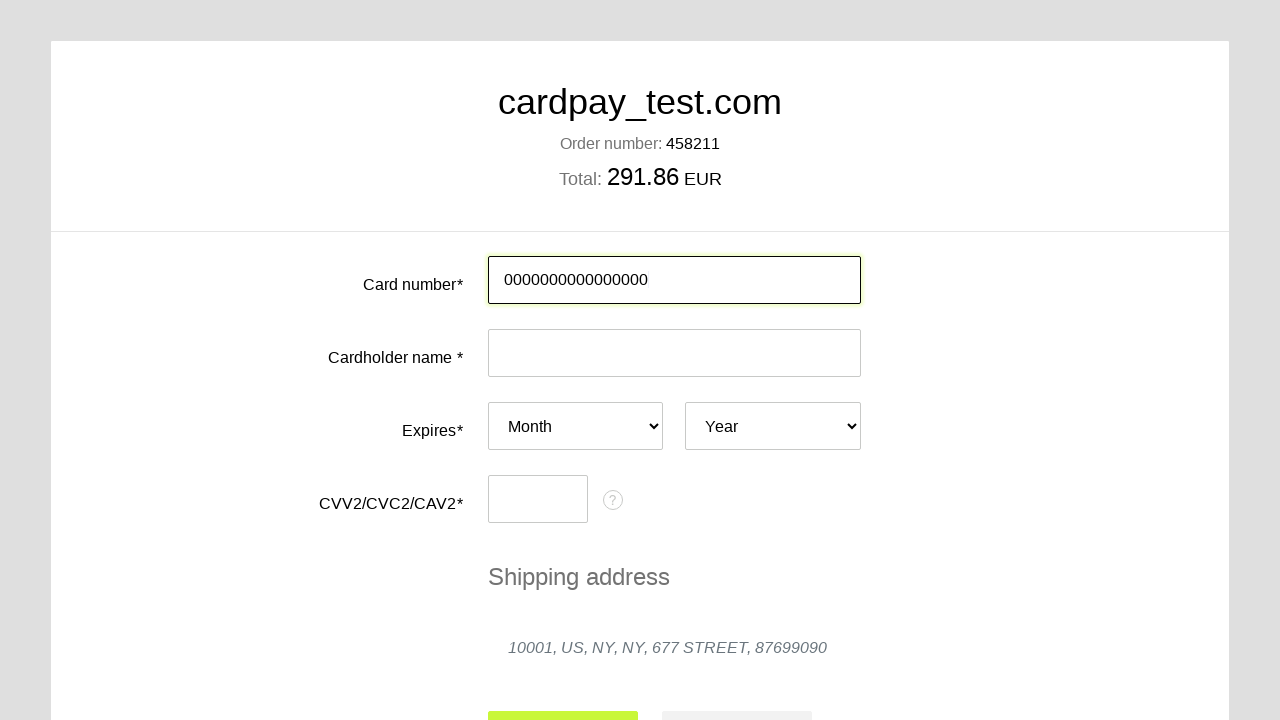

Clicked card holder name input field at (674, 353) on #input-card-holder
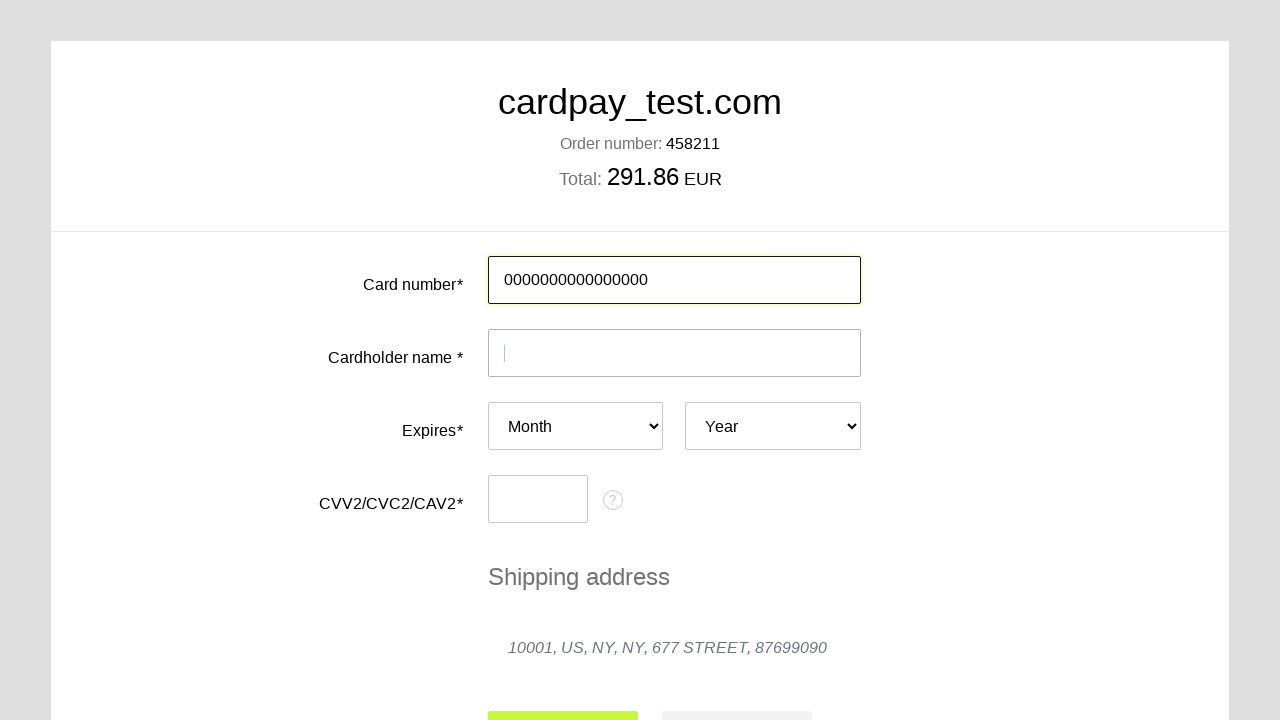

Entered card holder name 'LADA KC' on #input-card-holder
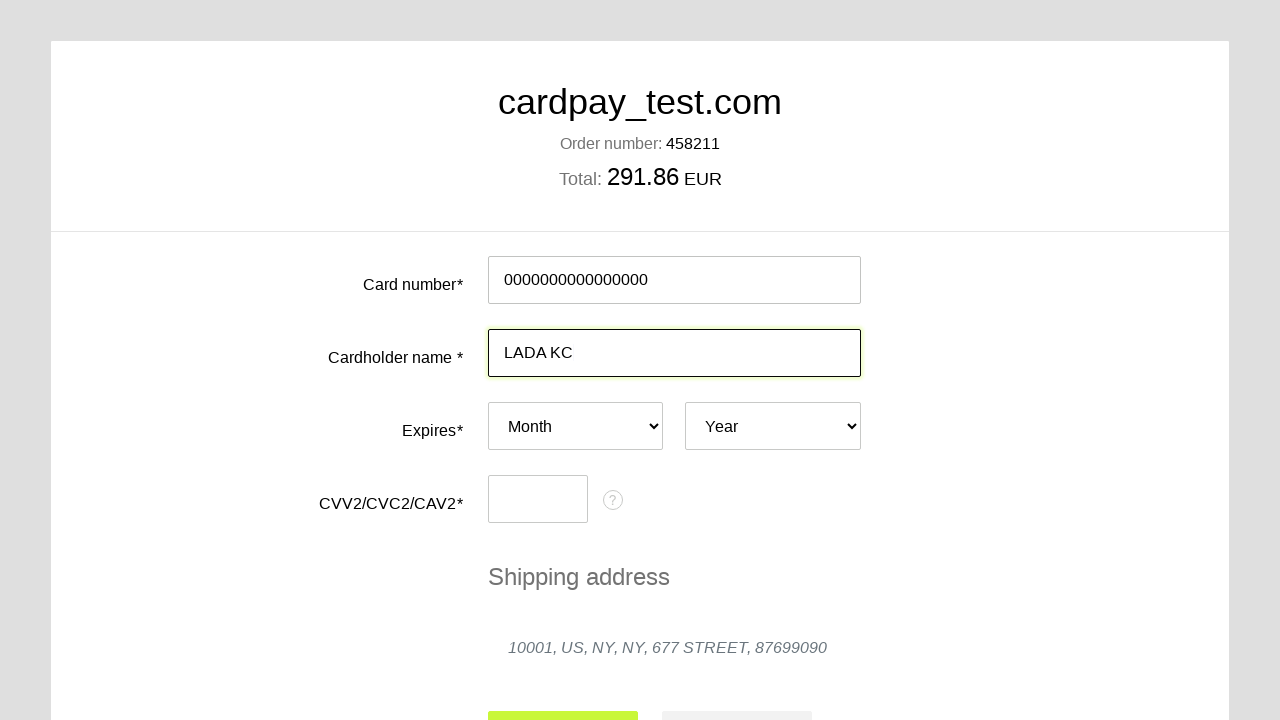

Clicked expiry month dropdown at (576, 426) on #card-expires-month
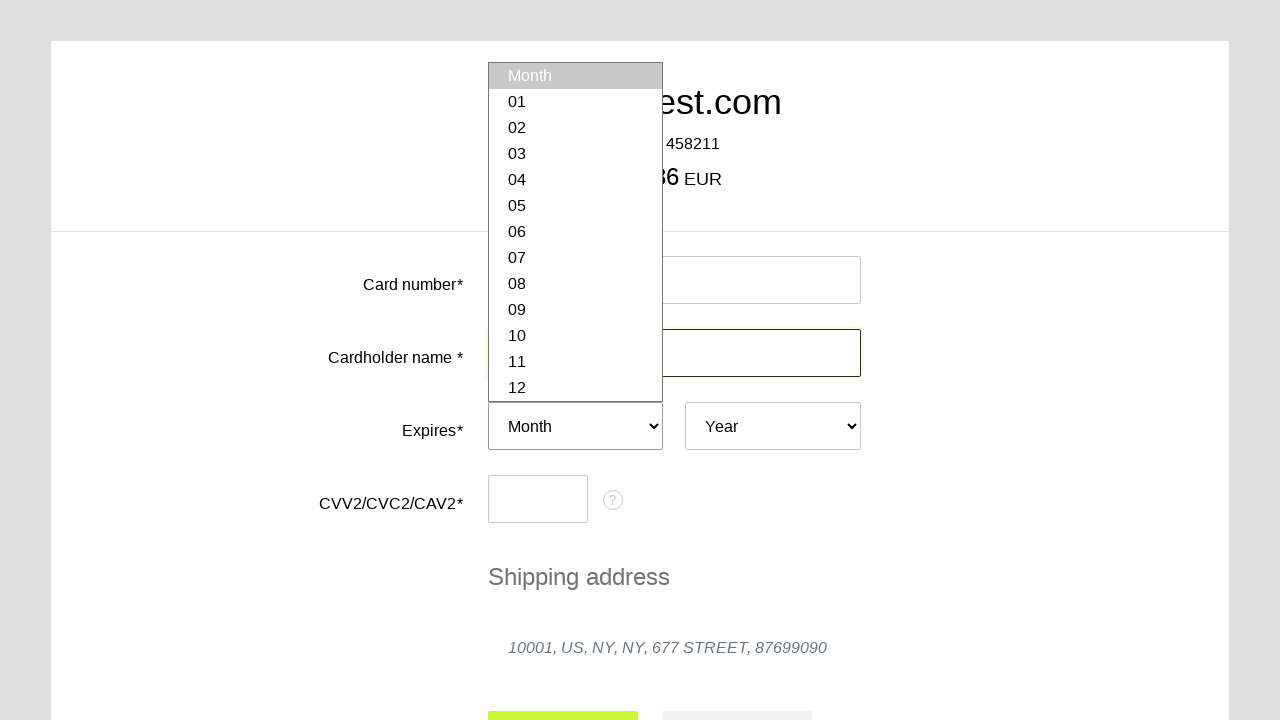

Selected expiry month '02' on #card-expires-month
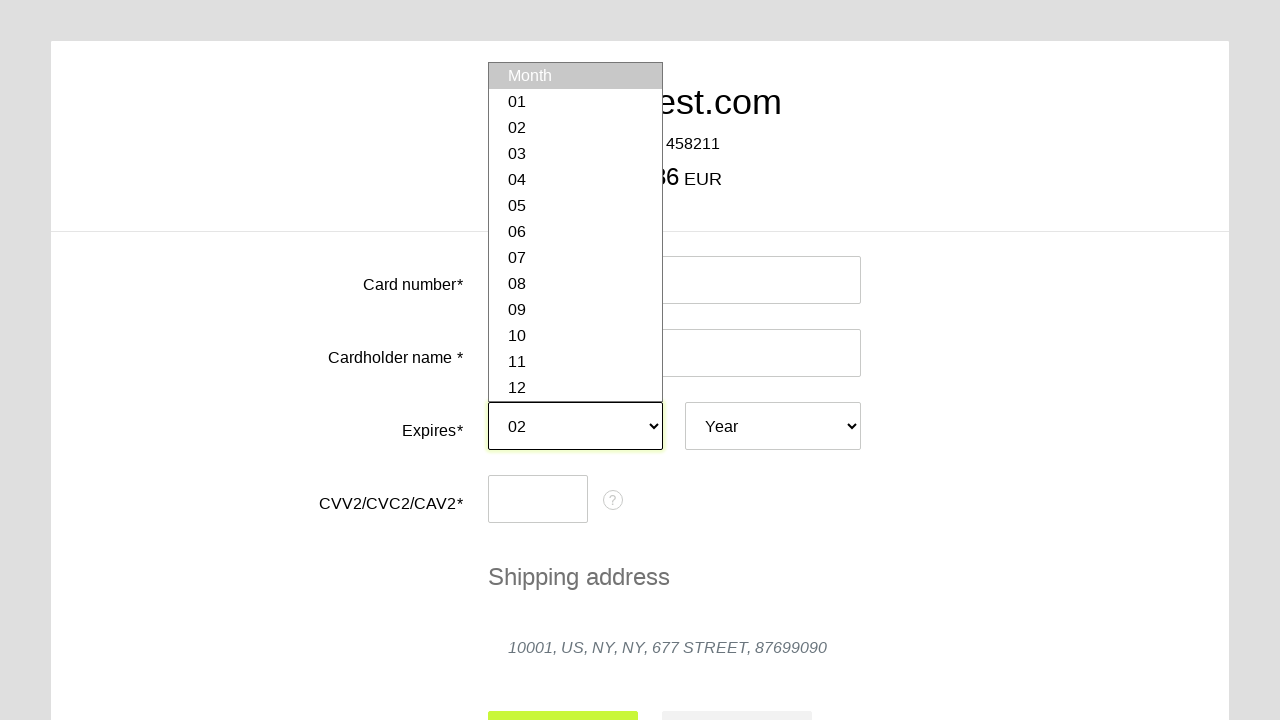

Clicked expiry year dropdown at (773, 426) on #card-expires-year
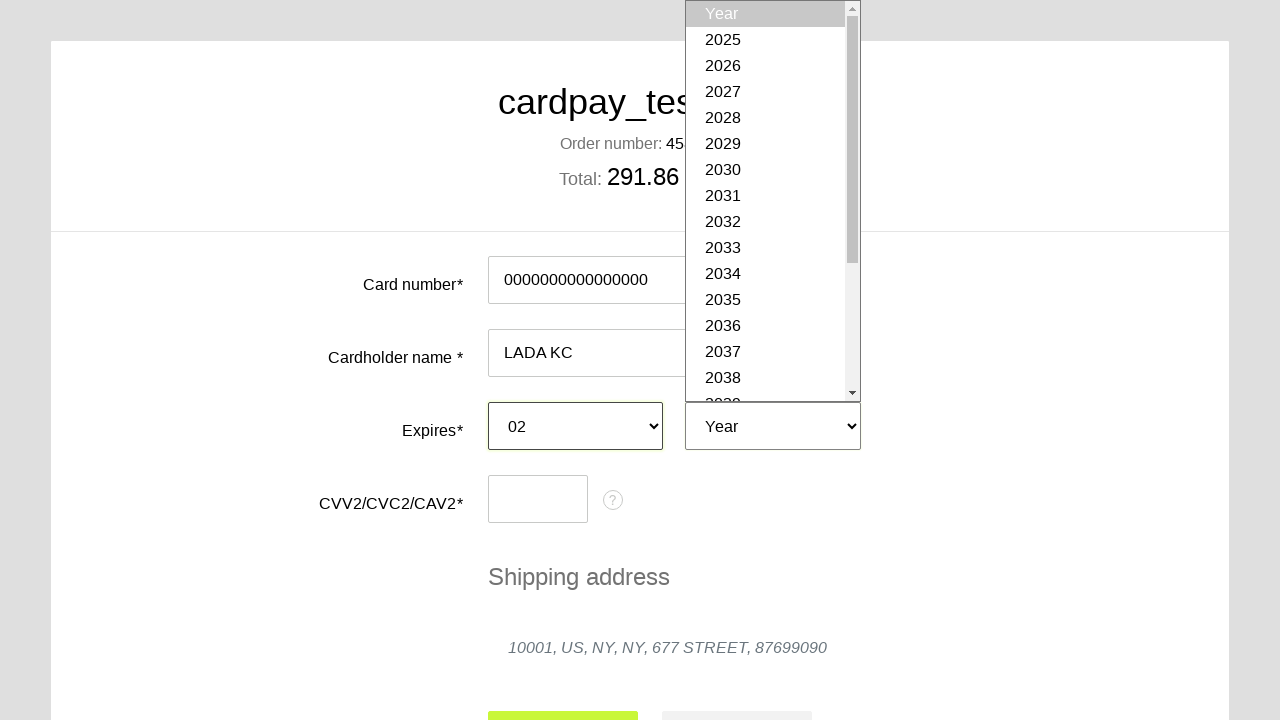

Selected expiry year '2040' on #card-expires-year
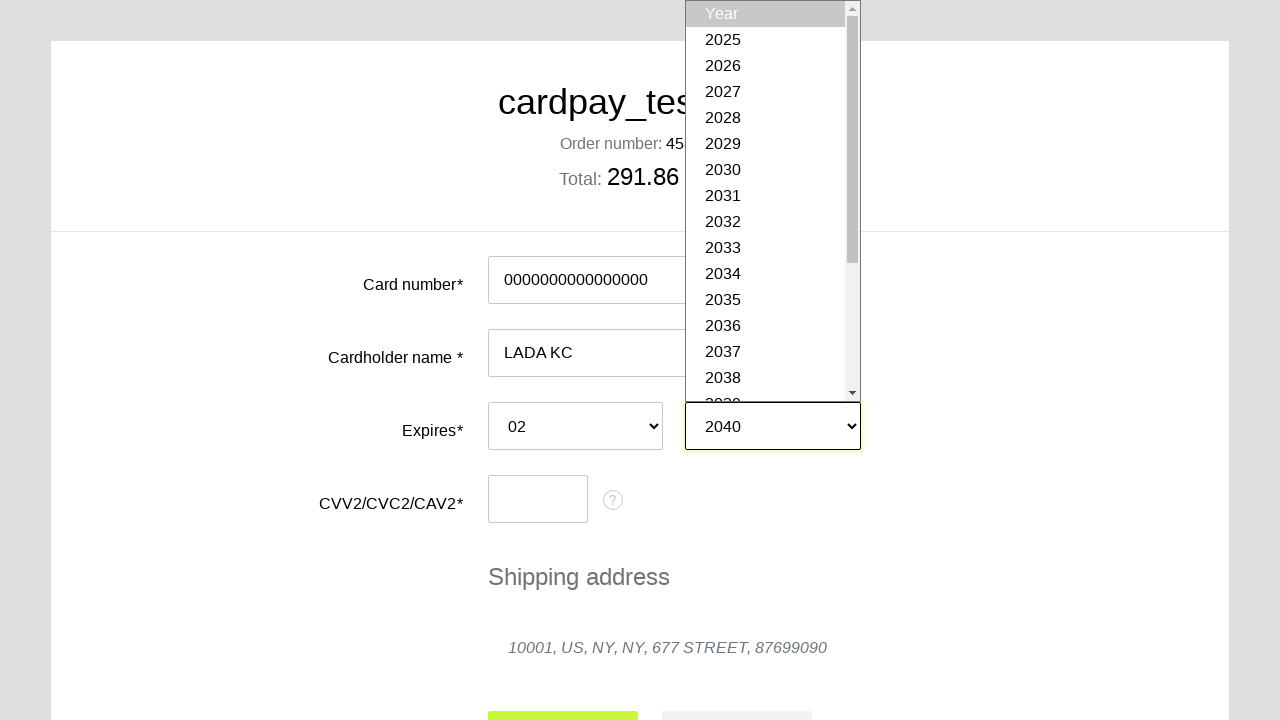

Clicked CVC input field at (538, 499) on #input-card-cvc
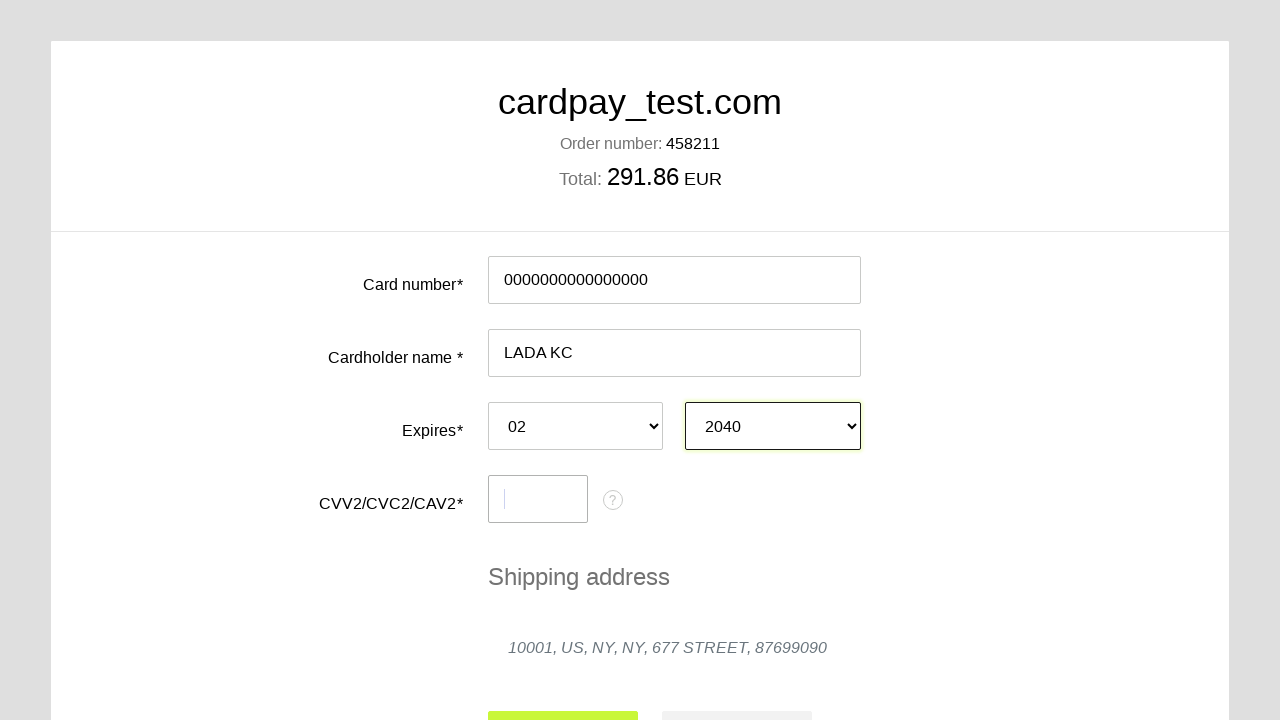

Entered CVC '543' on #input-card-cvc
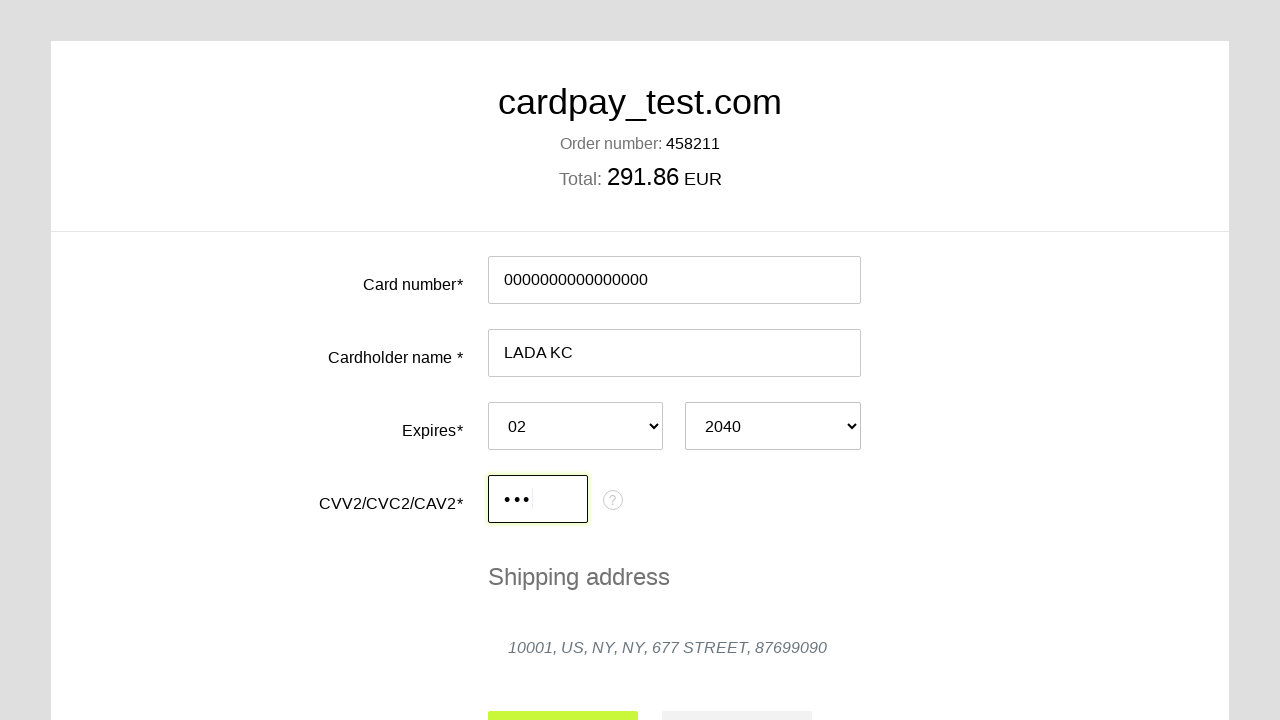

Clicked submit payment button at (563, 696) on #action-submit
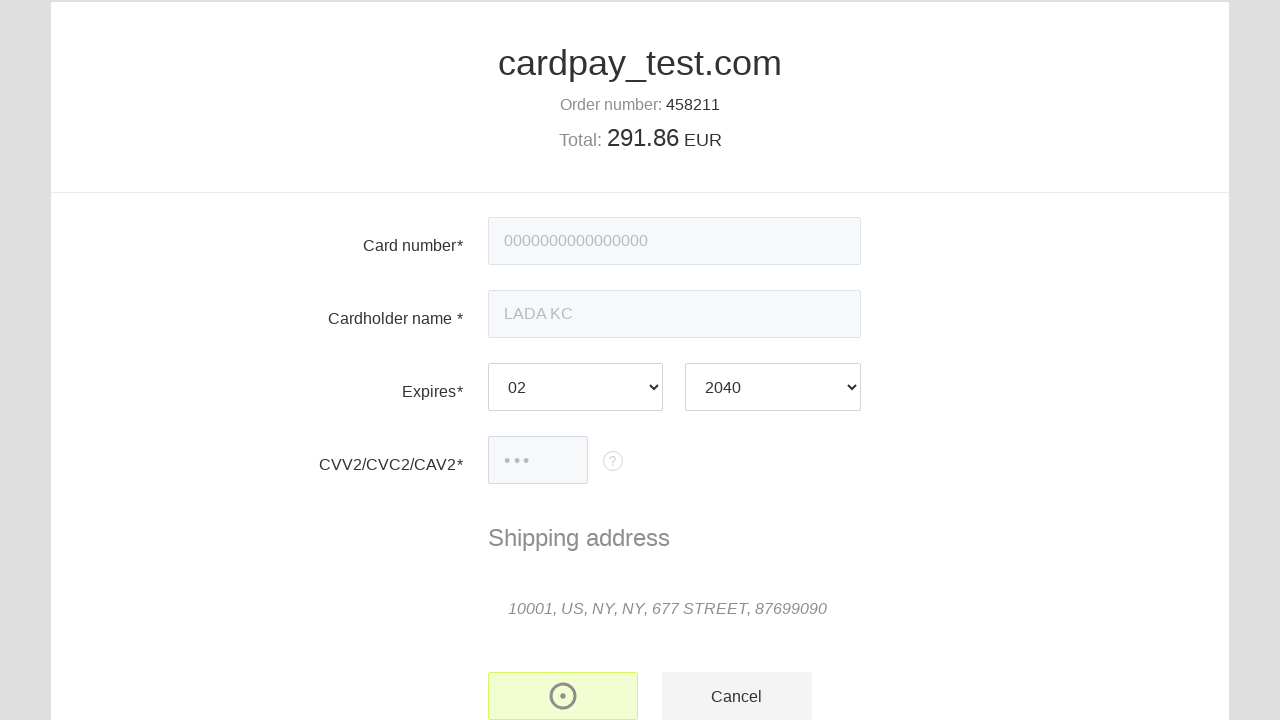

Error message appeared for invalid card number
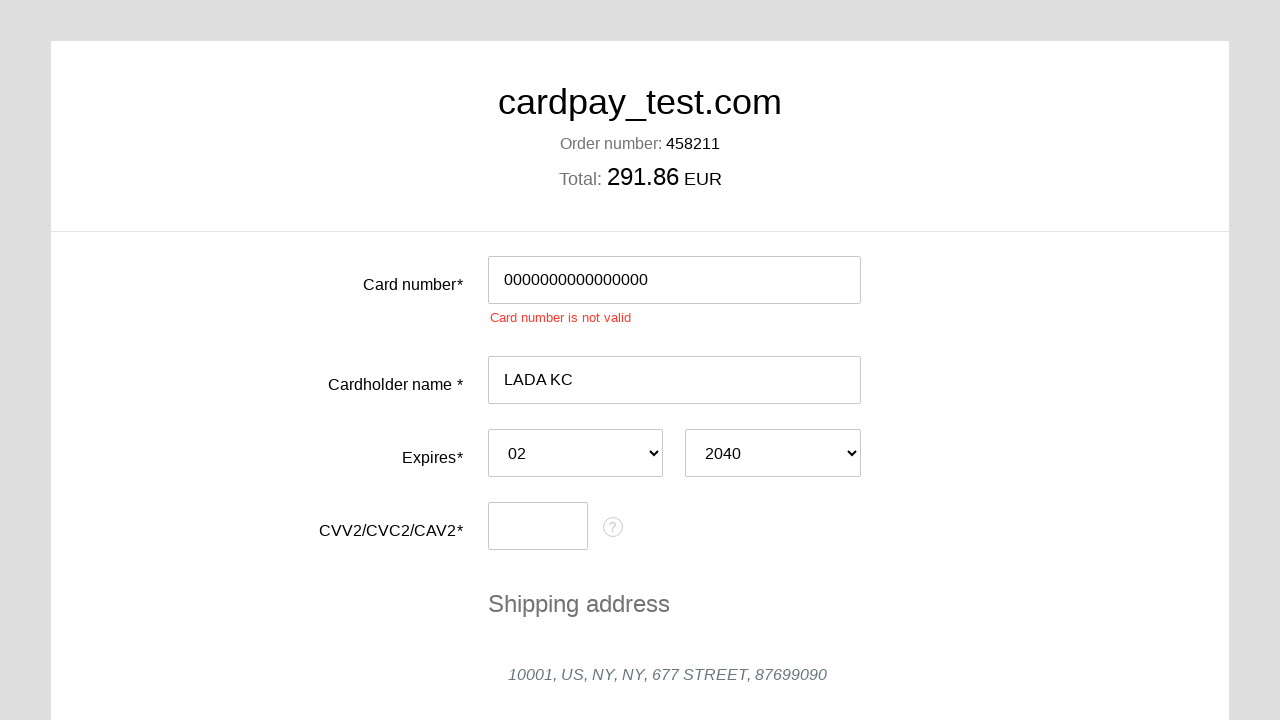

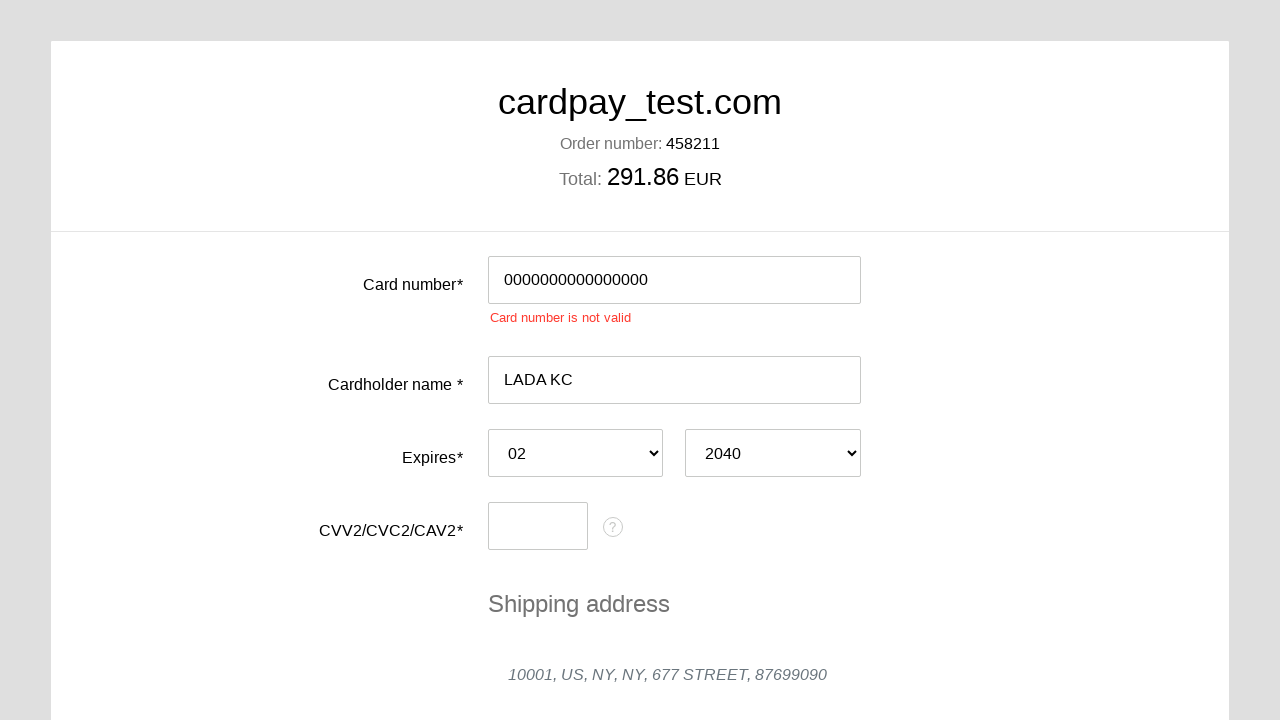